Tests that edits are cancelled when pressing Escape

Starting URL: https://demo.playwright.dev/todomvc

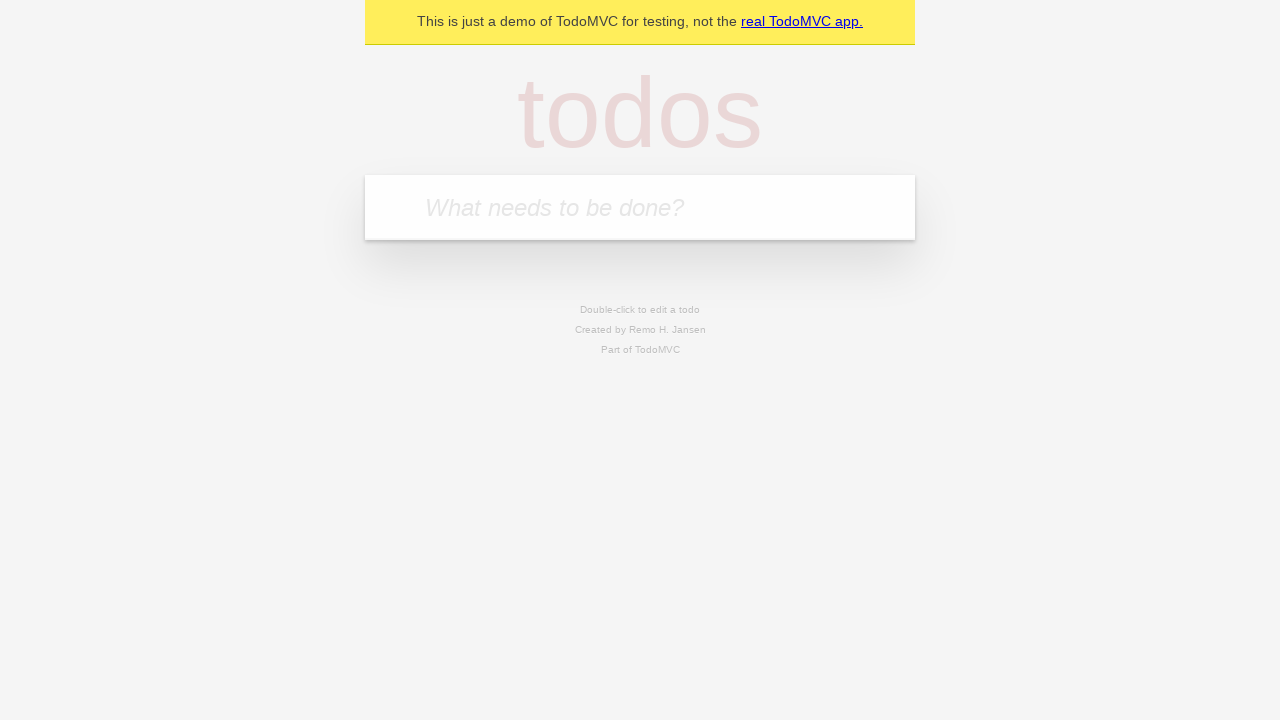

Filled new todo field with 'buy some Cheddar cheese' on internal:attr=[placeholder="What needs to be done?"i]
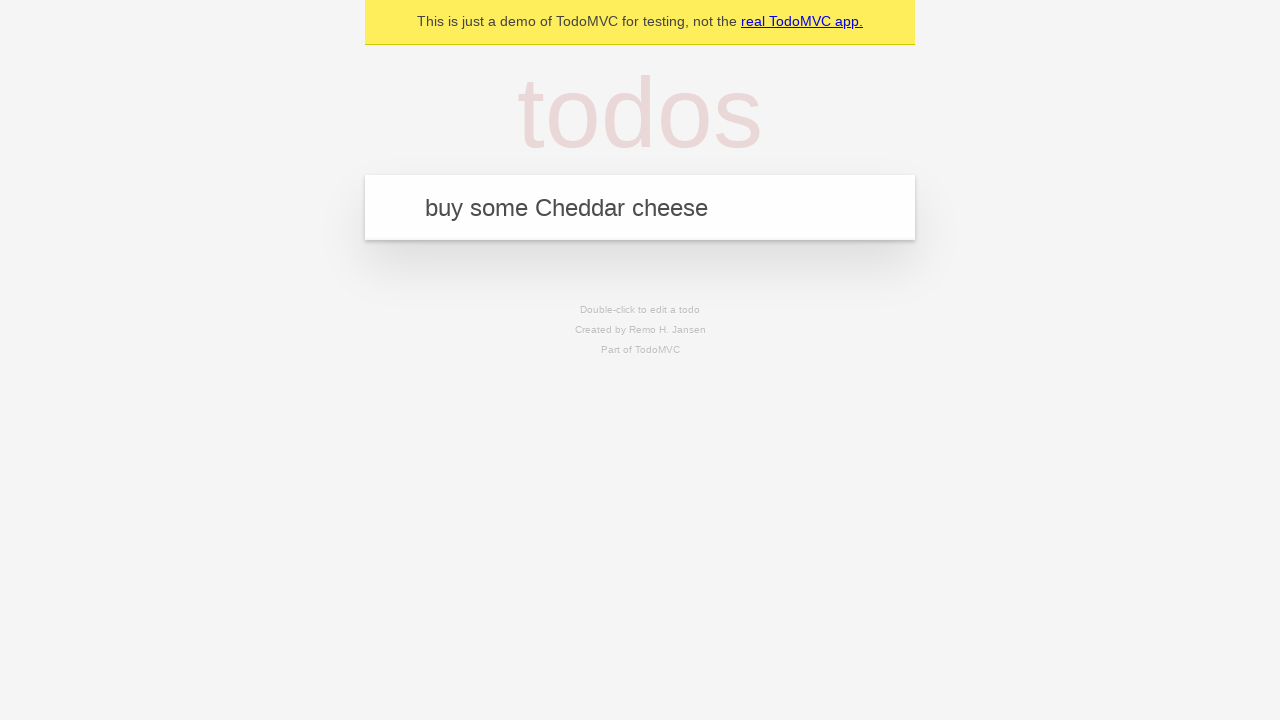

Pressed Enter to create todo 'buy some Cheddar cheese' on internal:attr=[placeholder="What needs to be done?"i]
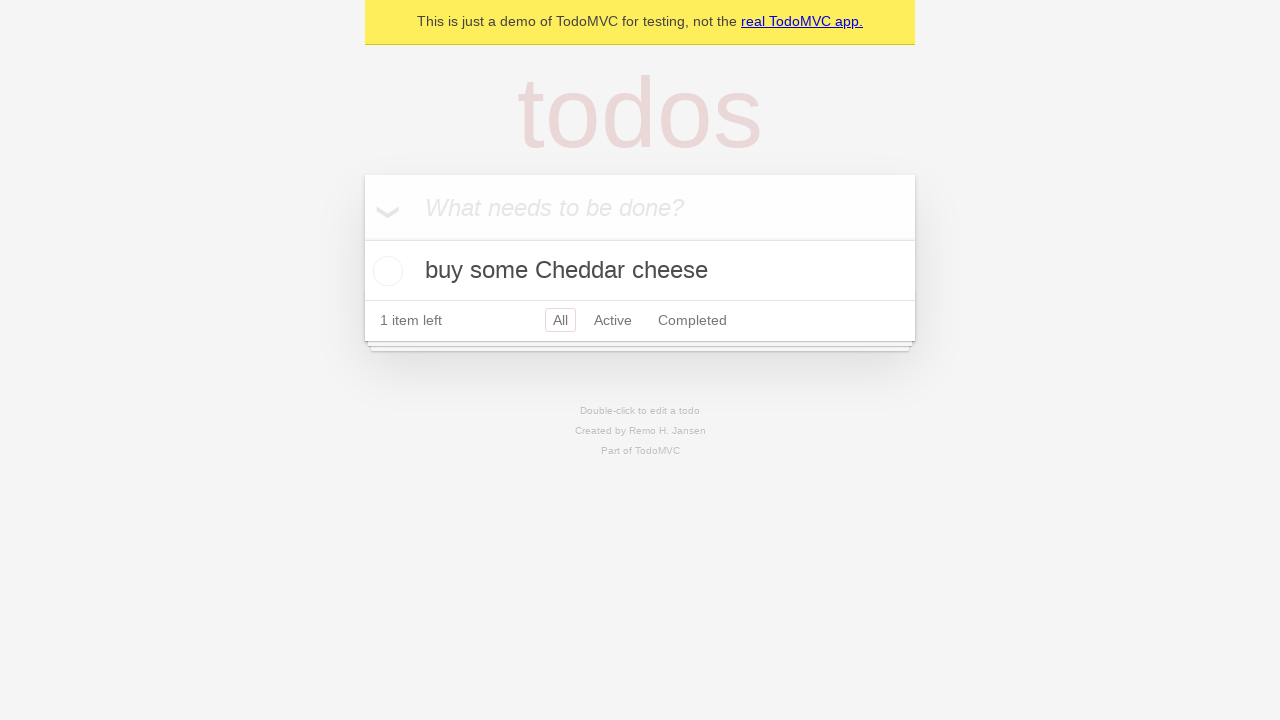

Filled new todo field with 'feed the dog' on internal:attr=[placeholder="What needs to be done?"i]
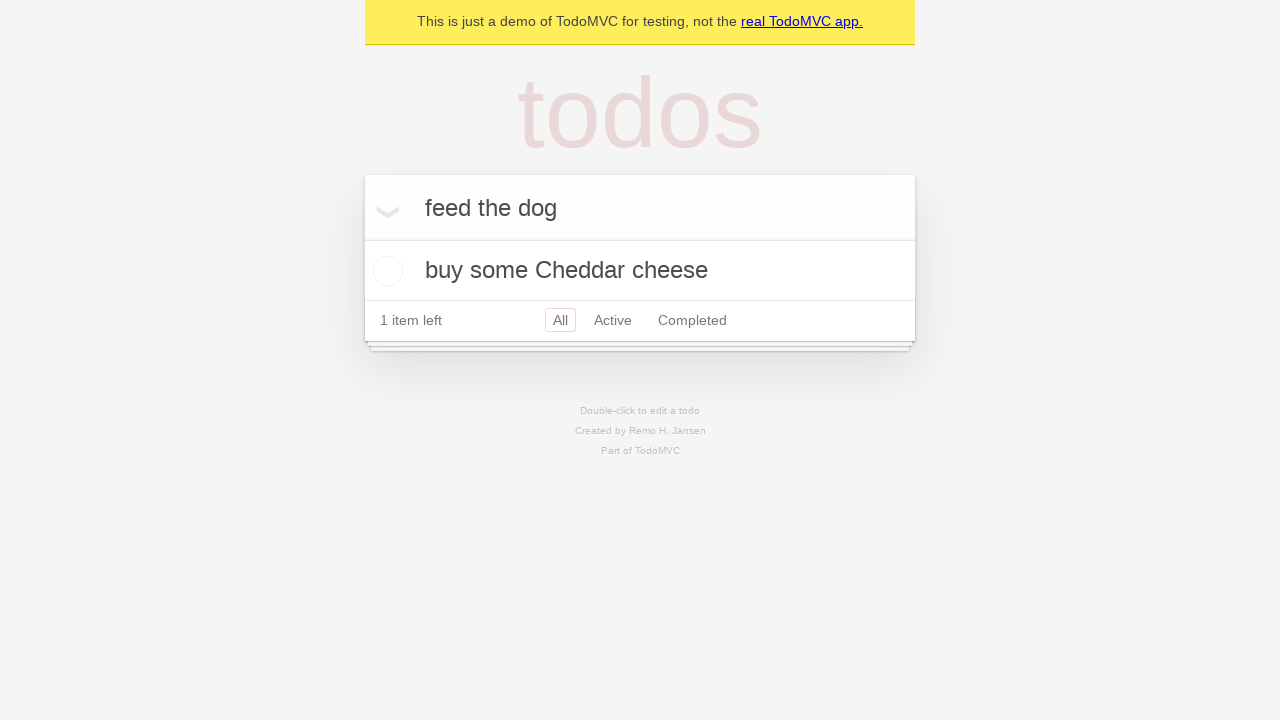

Pressed Enter to create todo 'feed the dog' on internal:attr=[placeholder="What needs to be done?"i]
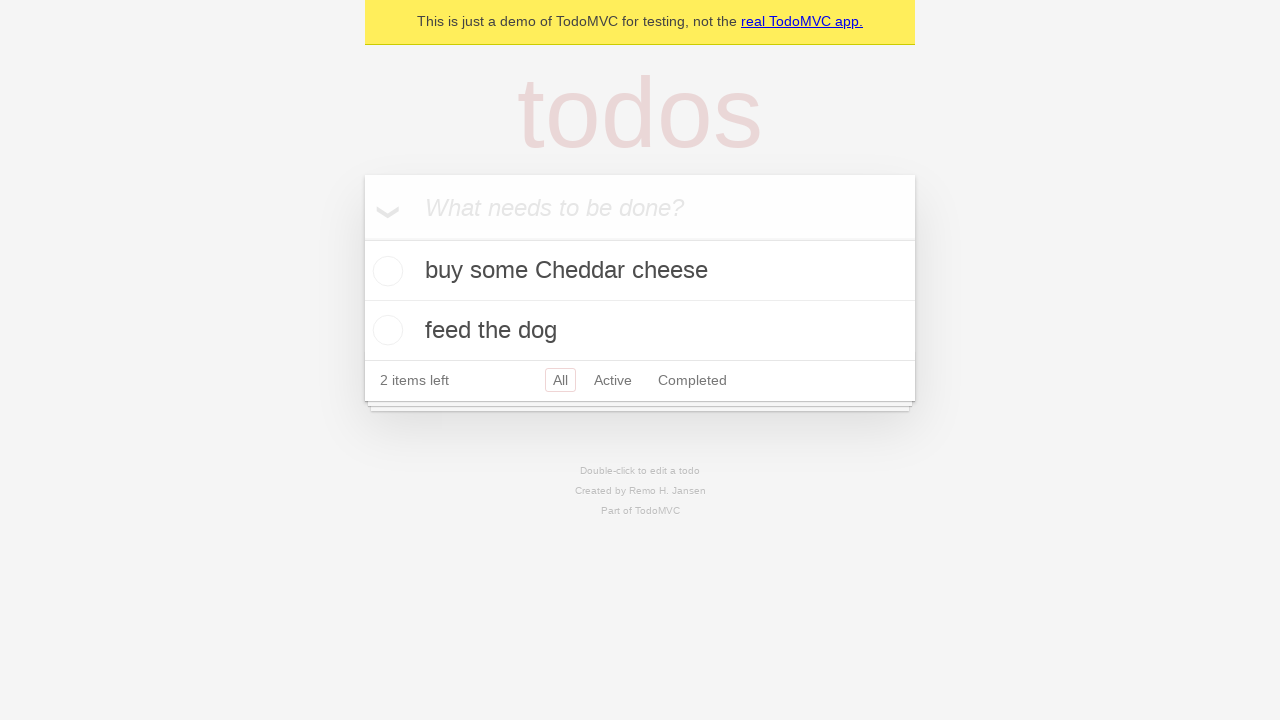

Filled new todo field with 'book a doctors appointment' on internal:attr=[placeholder="What needs to be done?"i]
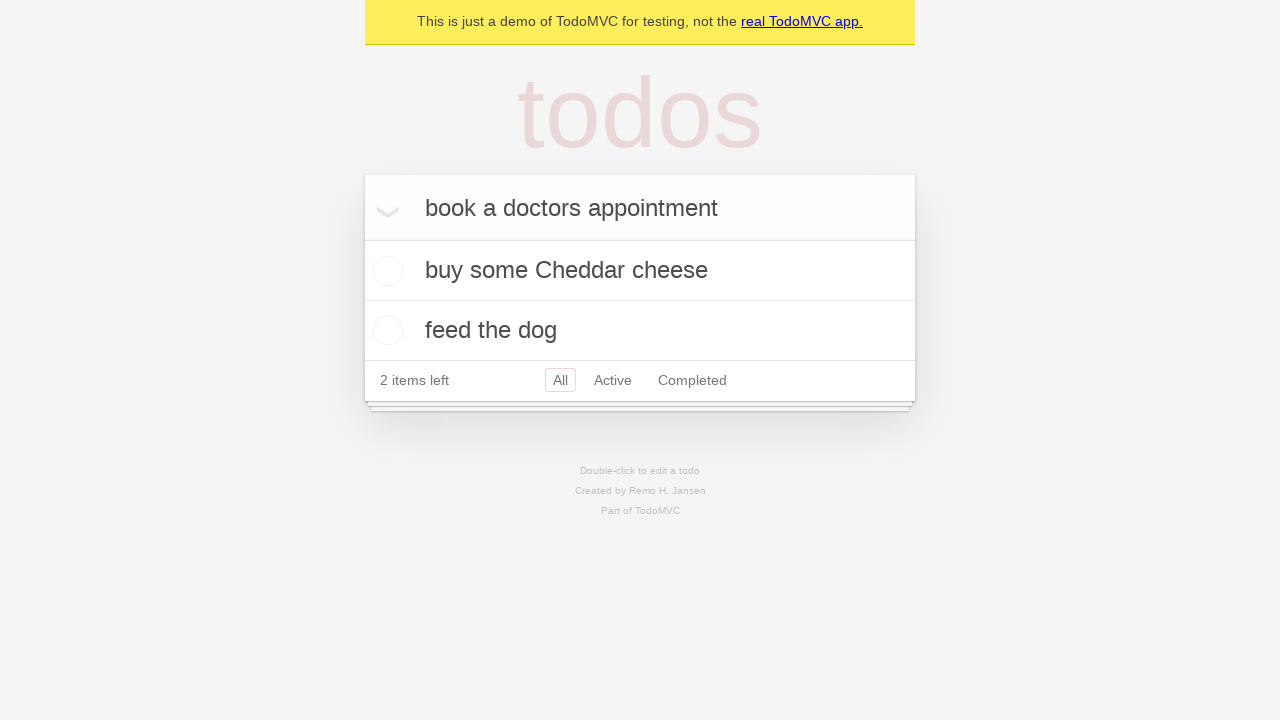

Pressed Enter to create todo 'book a doctors appointment' on internal:attr=[placeholder="What needs to be done?"i]
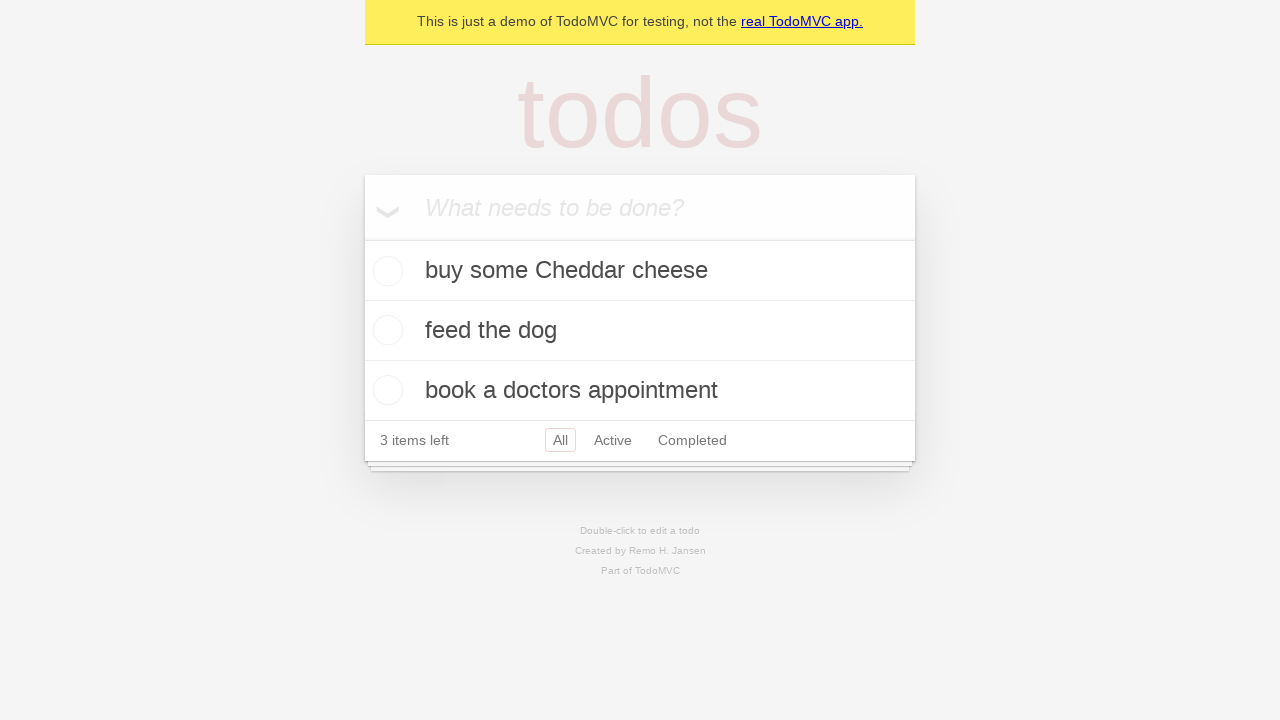

Waited for all 3 todo items to be created
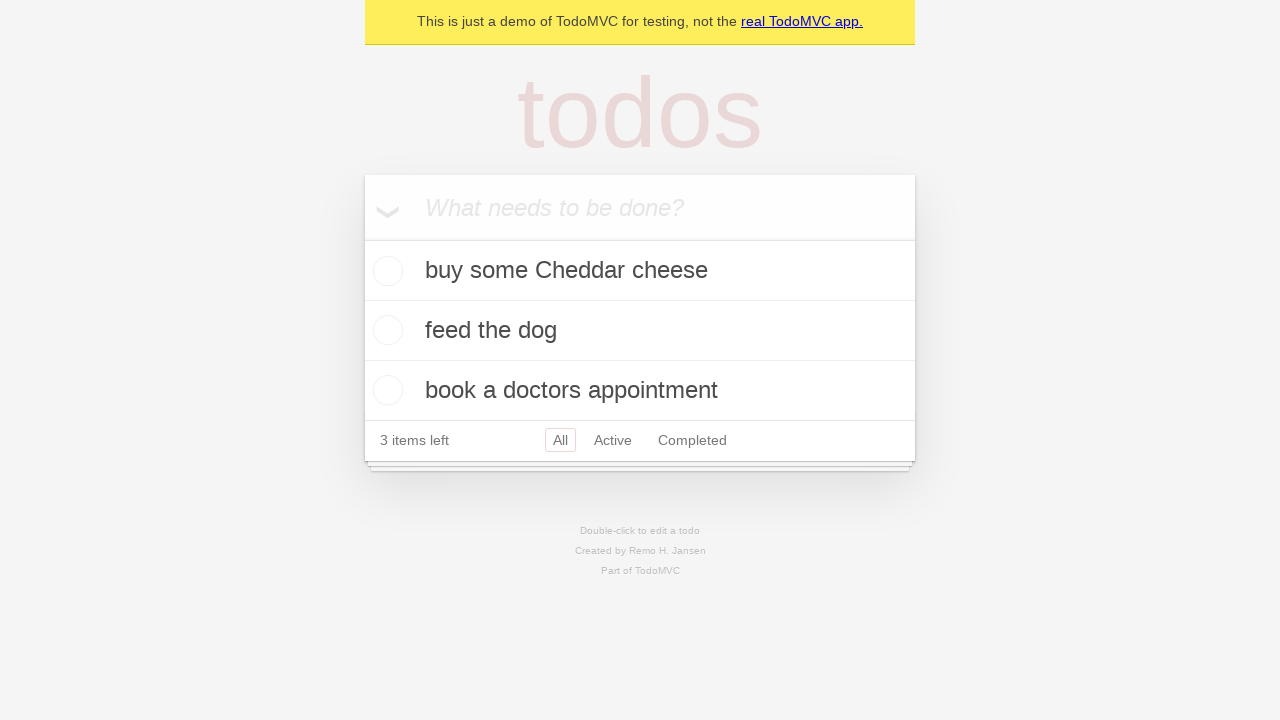

Double-clicked second todo to enter edit mode at (640, 331) on internal:testid=[data-testid="todo-item"s] >> nth=1
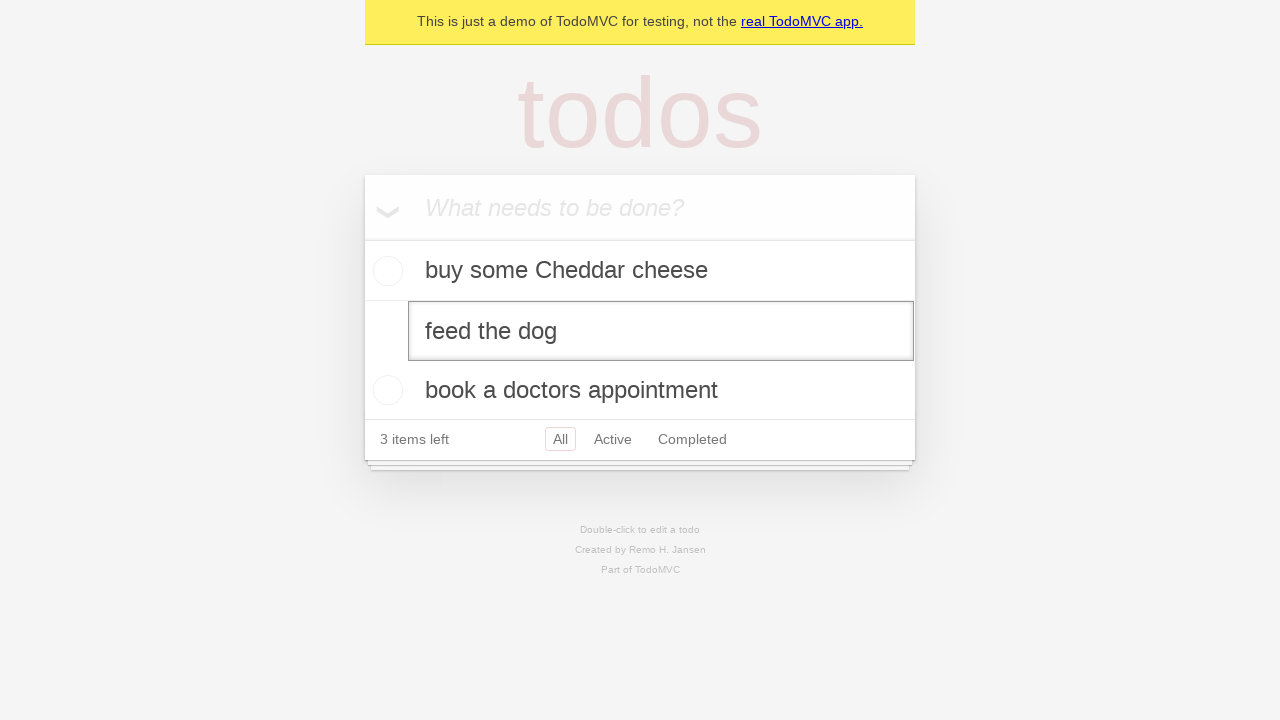

Filled edit field with new text 'buy some sausages' on internal:testid=[data-testid="todo-item"s] >> nth=1 >> internal:role=textbox[nam
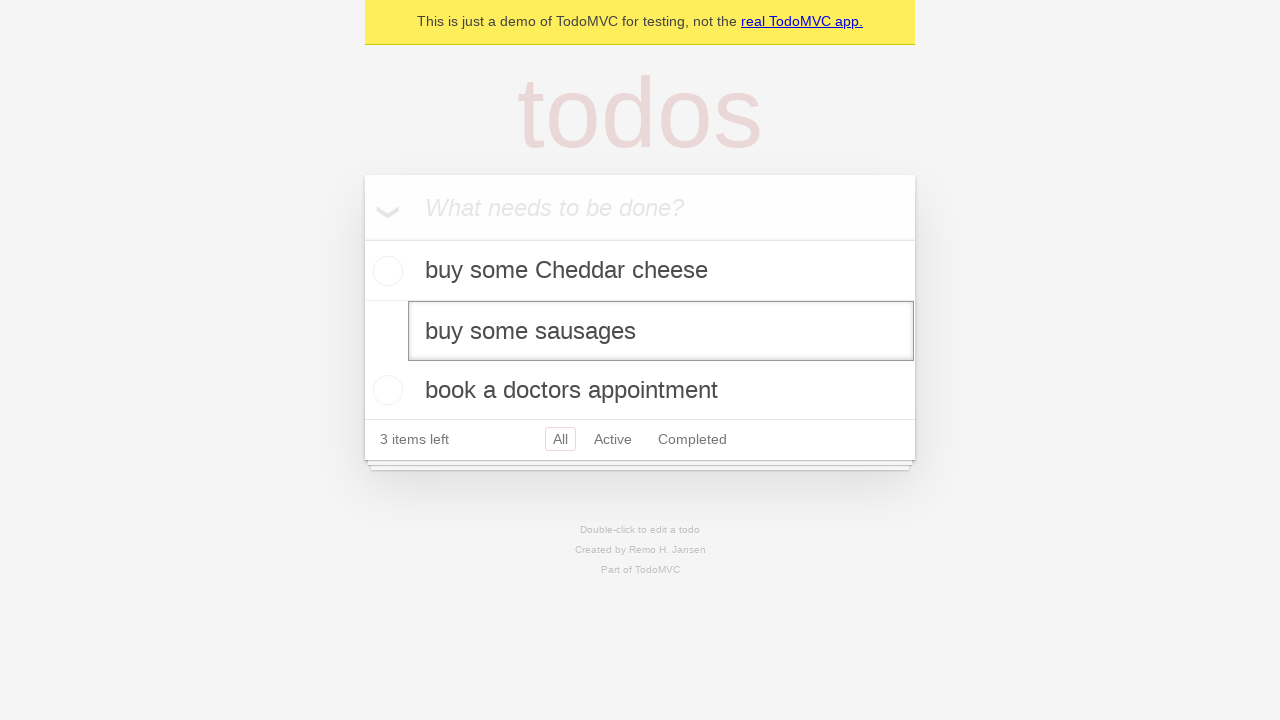

Pressed Escape to cancel editing on internal:testid=[data-testid="todo-item"s] >> nth=1 >> internal:role=textbox[nam
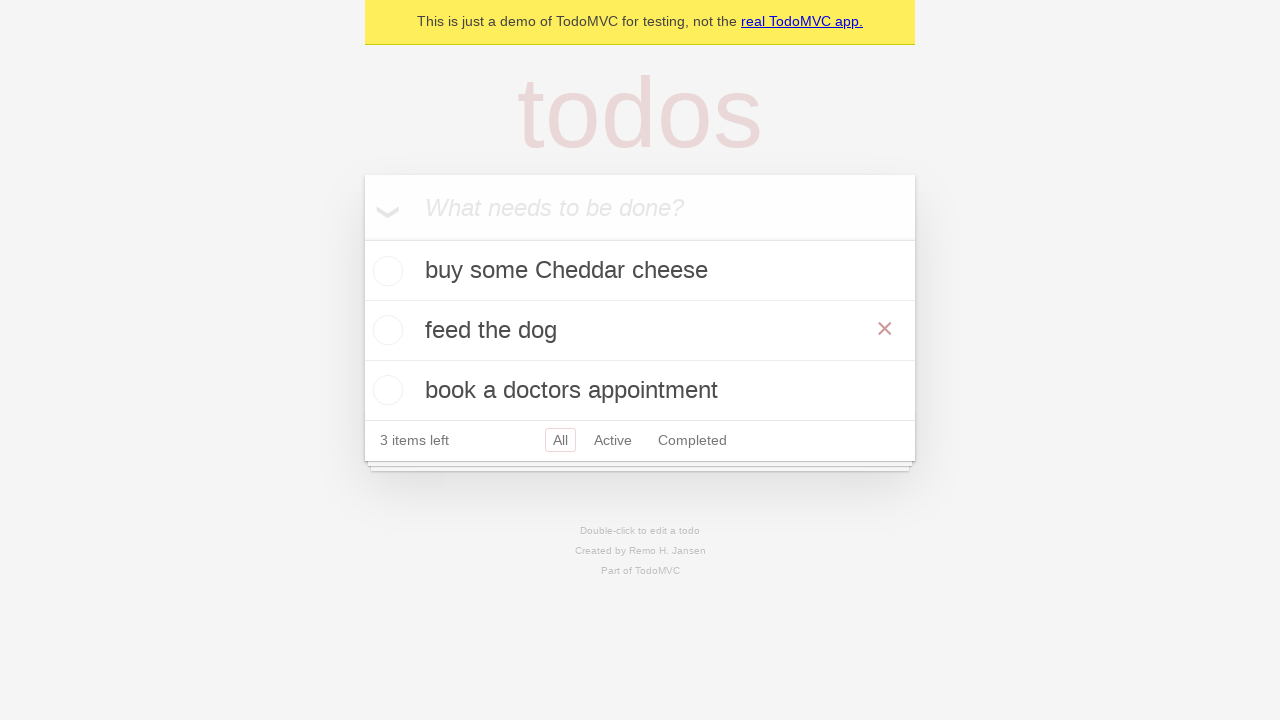

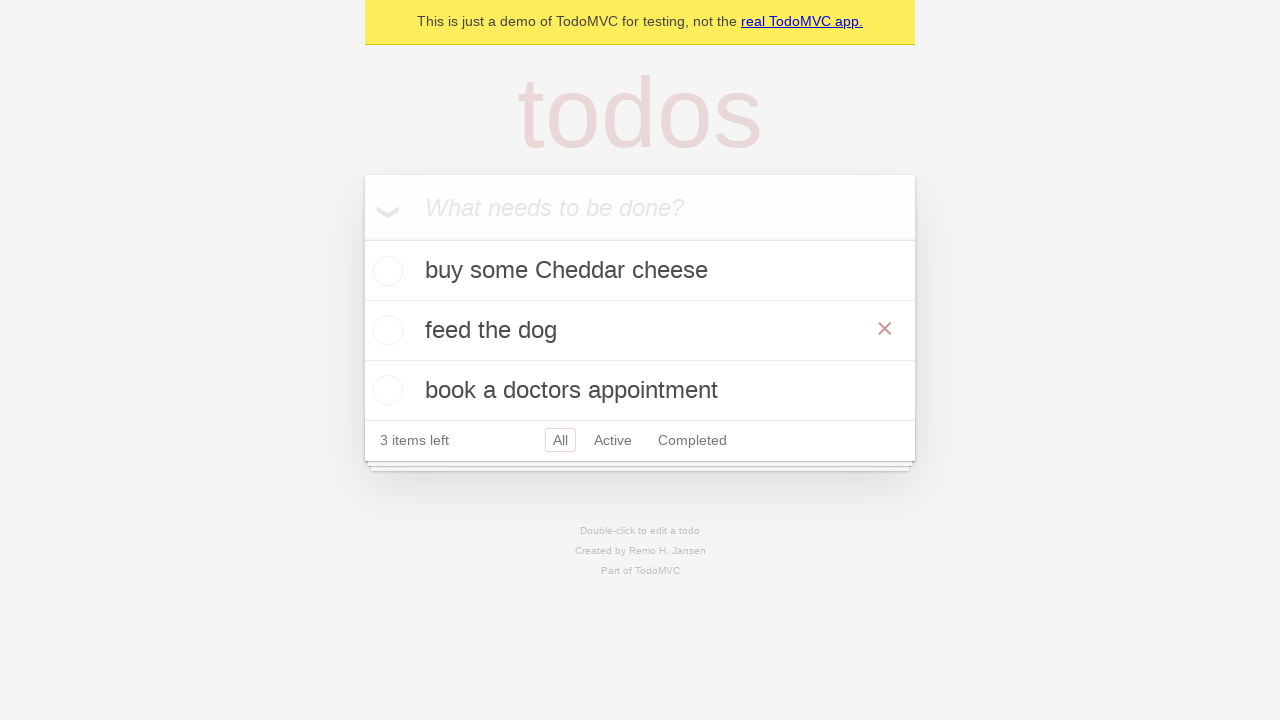